Verifies the brand text on the page is displayed correctly

Starting URL: https://rahulshettyacademy.com/seleniumPractise/#/

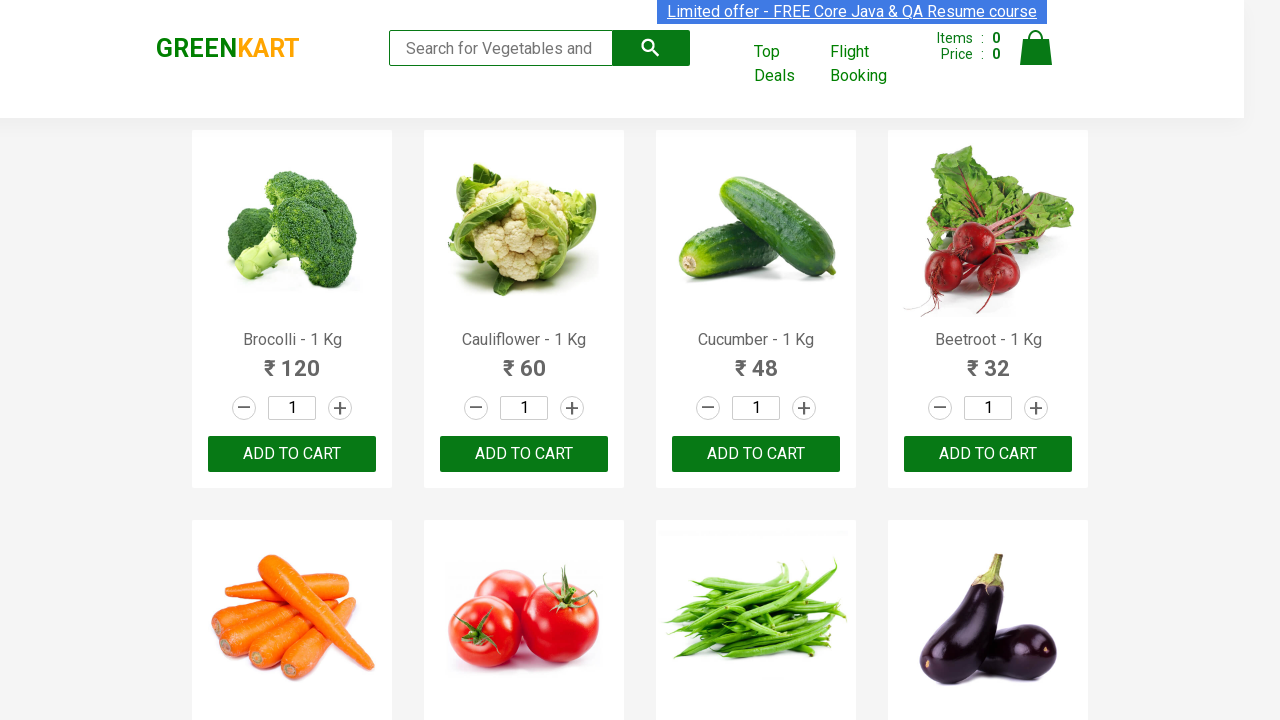

Located the brand element with class 'brand'
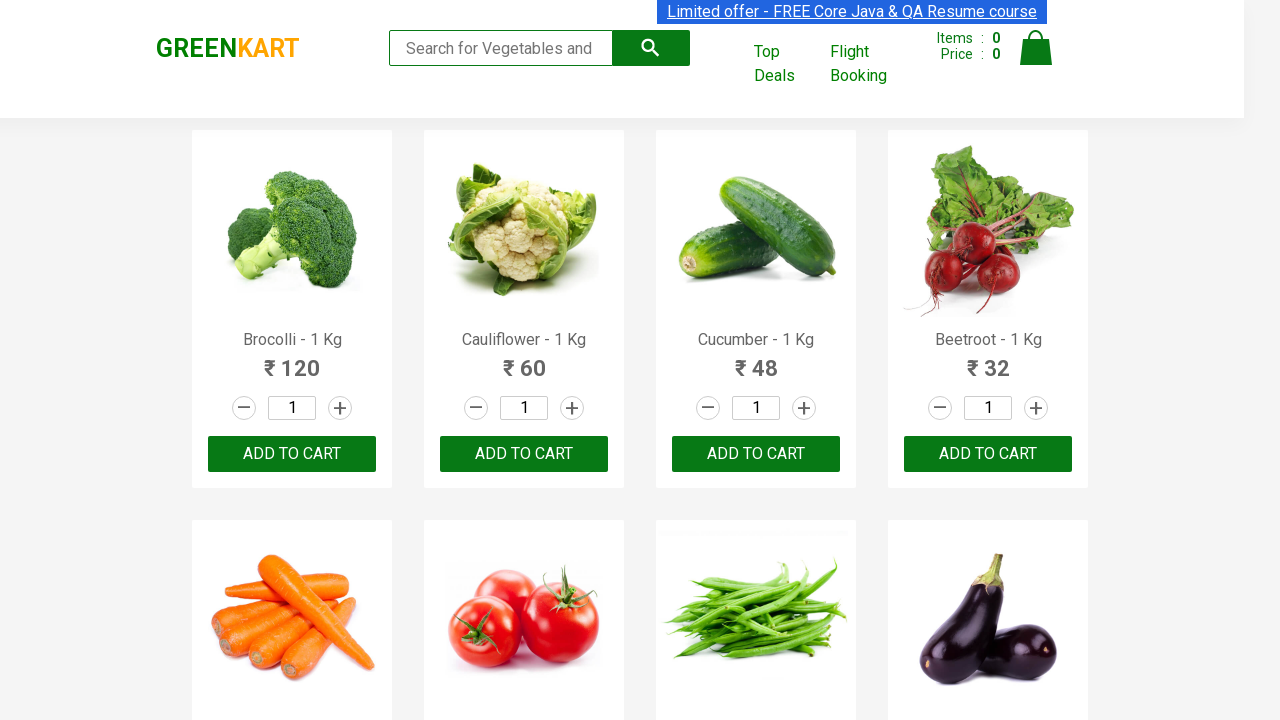

Verified brand text is 'GREENKART'
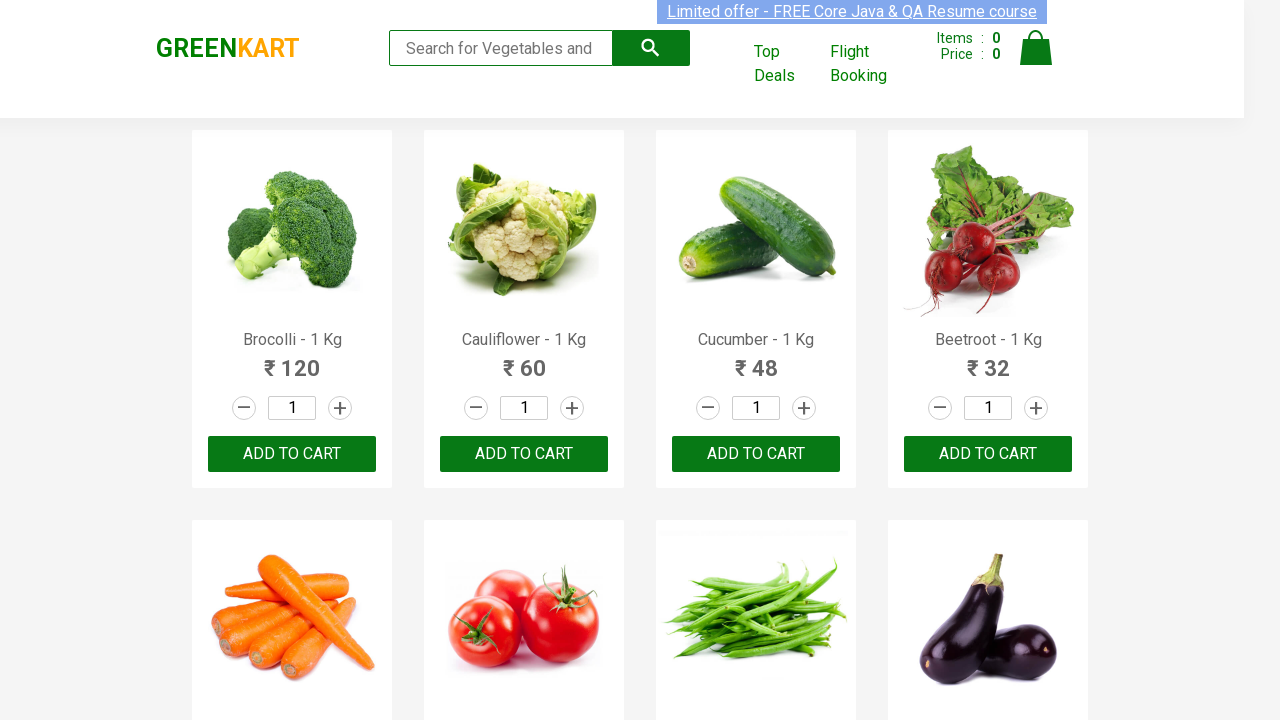

Logged the brand text to console
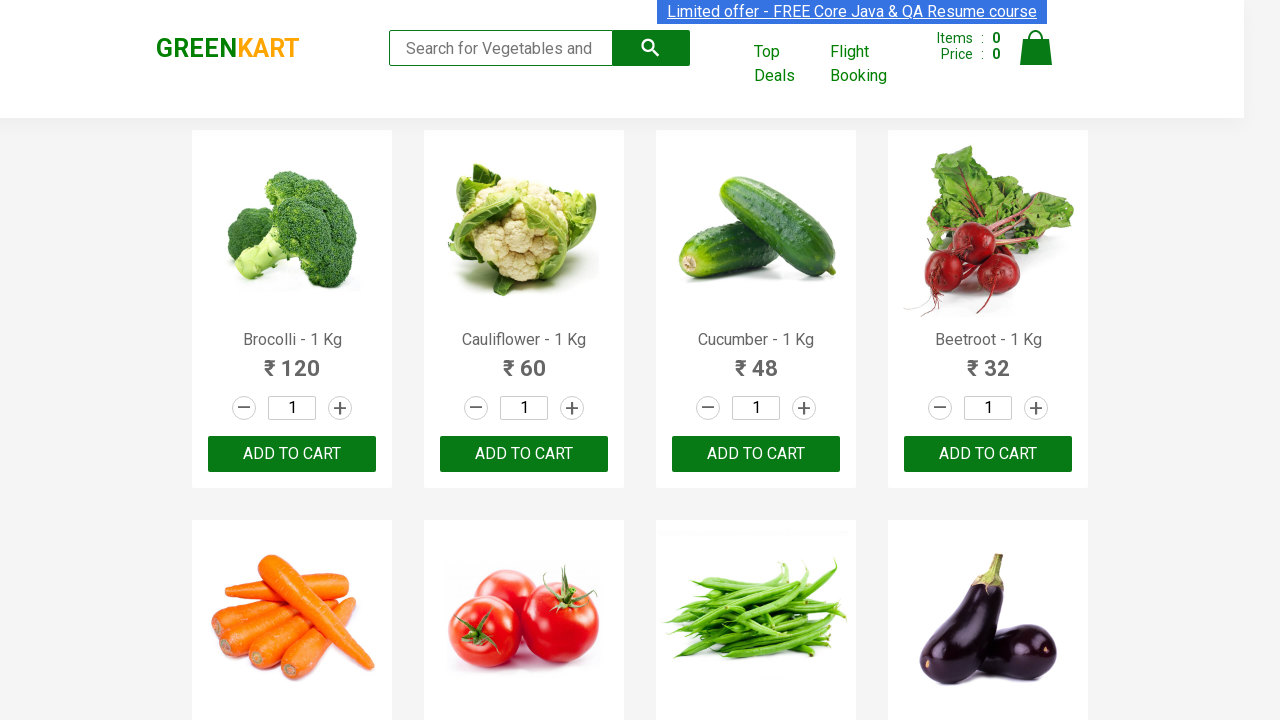

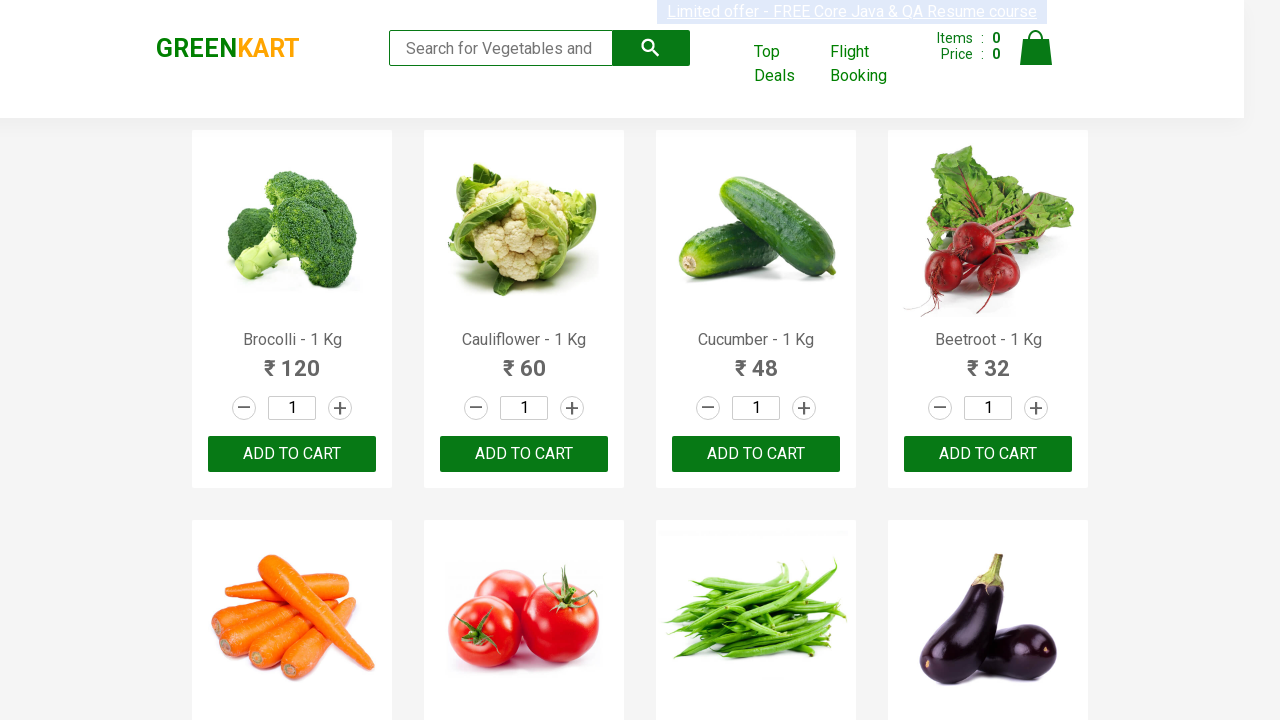